Tests autocomplete functionality by typing "uni" in a search box, selecting "United Kingdom" from suggestions, and submitting the form

Starting URL: https://testcenter.techproeducation.com/index.php?page=autocomplete

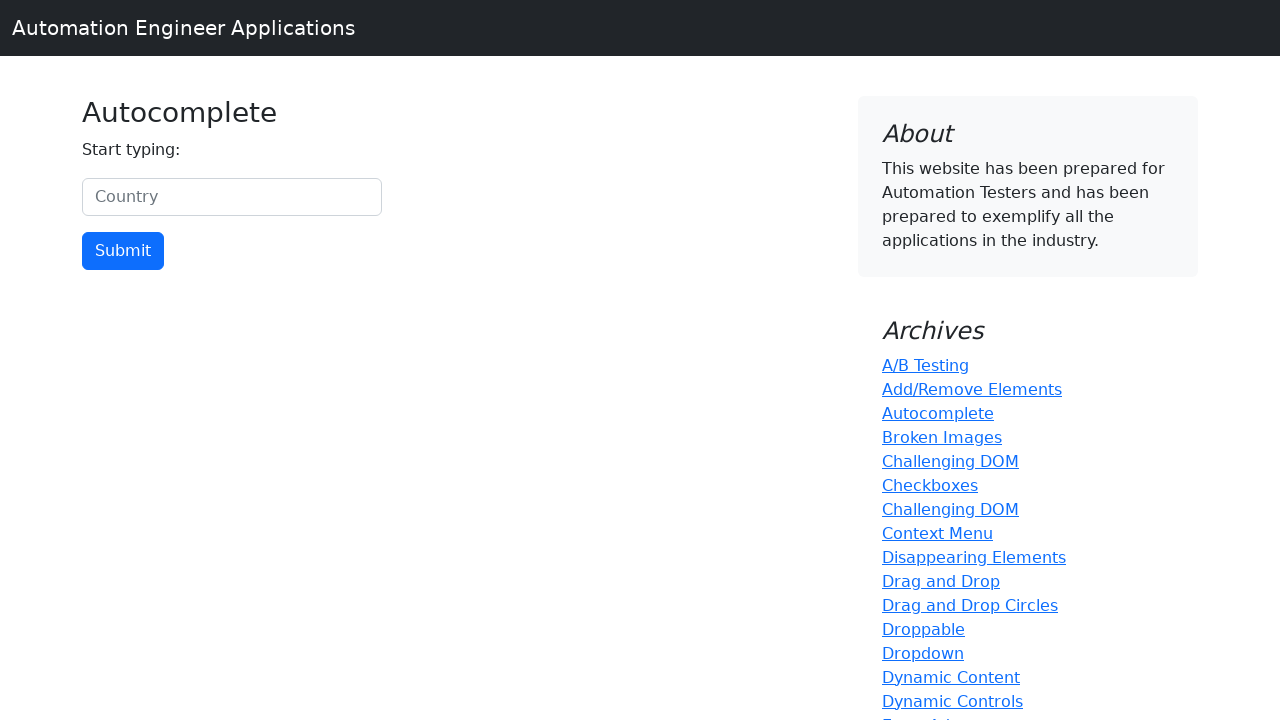

Navigated to autocomplete test page
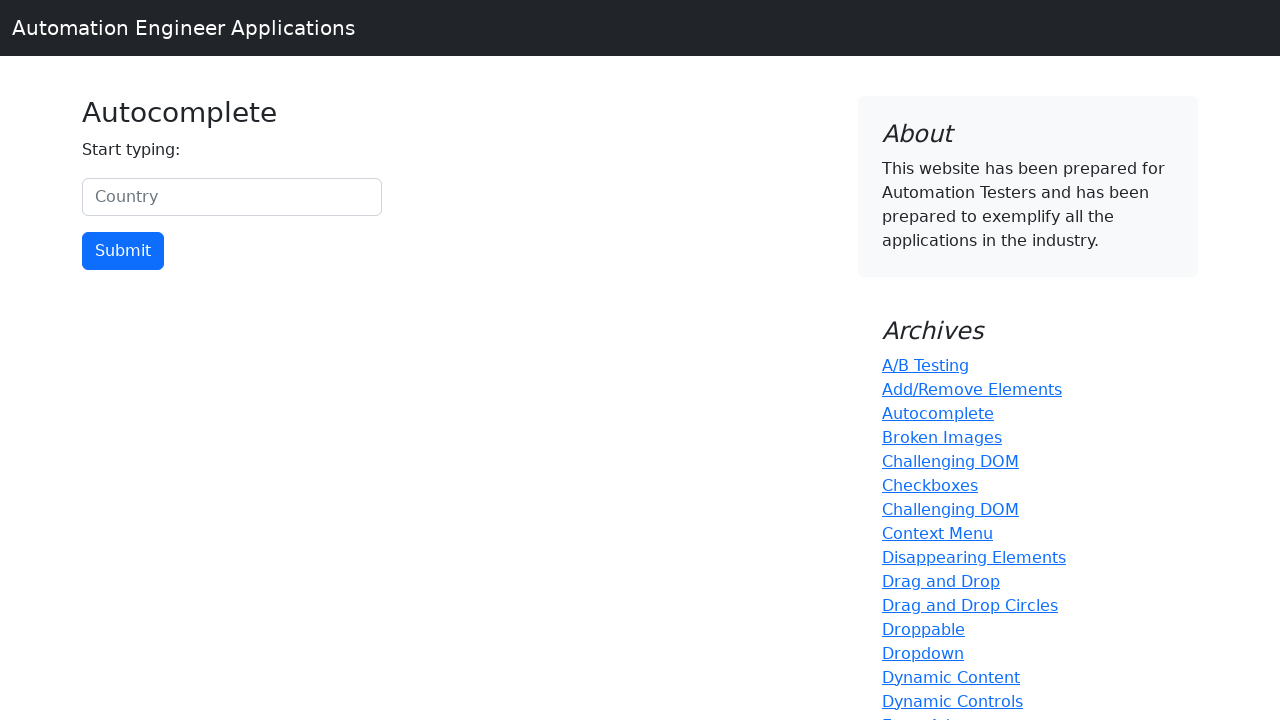

Typed 'uni' in the search box on #myCountry
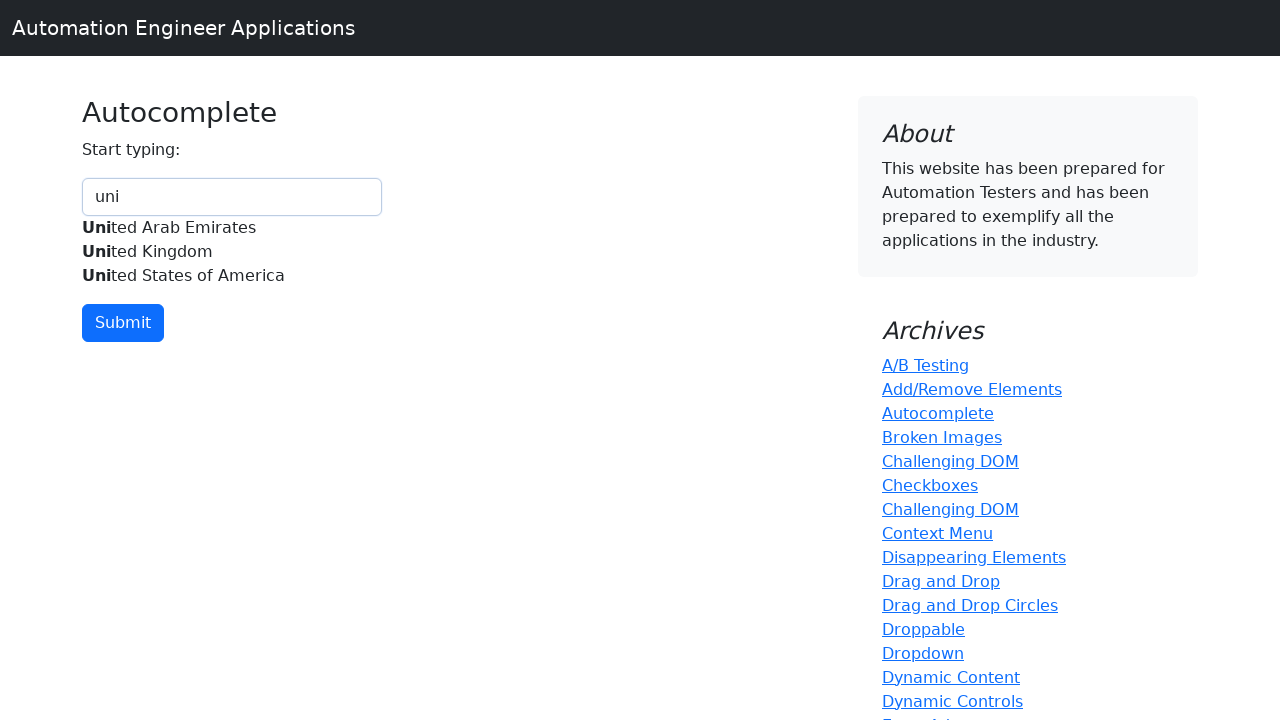

Selected 'United Kingdom' from autocomplete suggestions at (232, 252) on xpath=//div[@id='myCountryautocomplete-list']//div[.='United Kingdom']
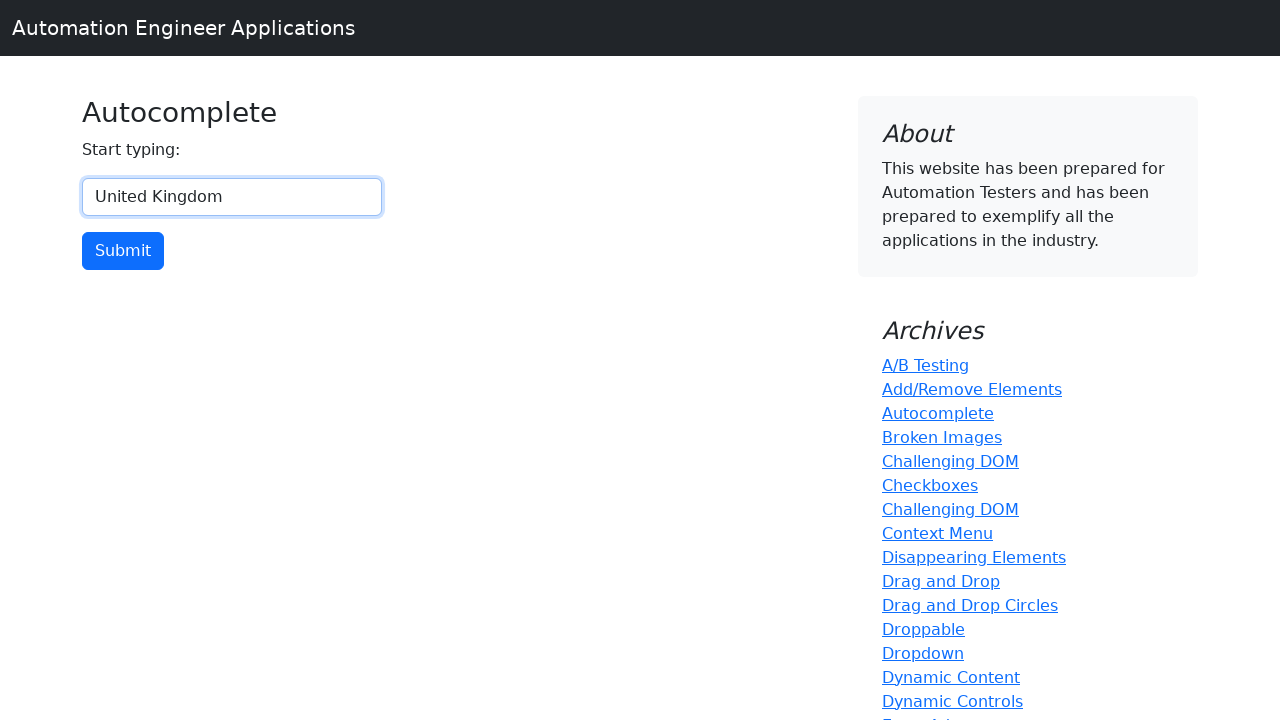

Clicked the submit button at (123, 251) on xpath=//input[@type='button']
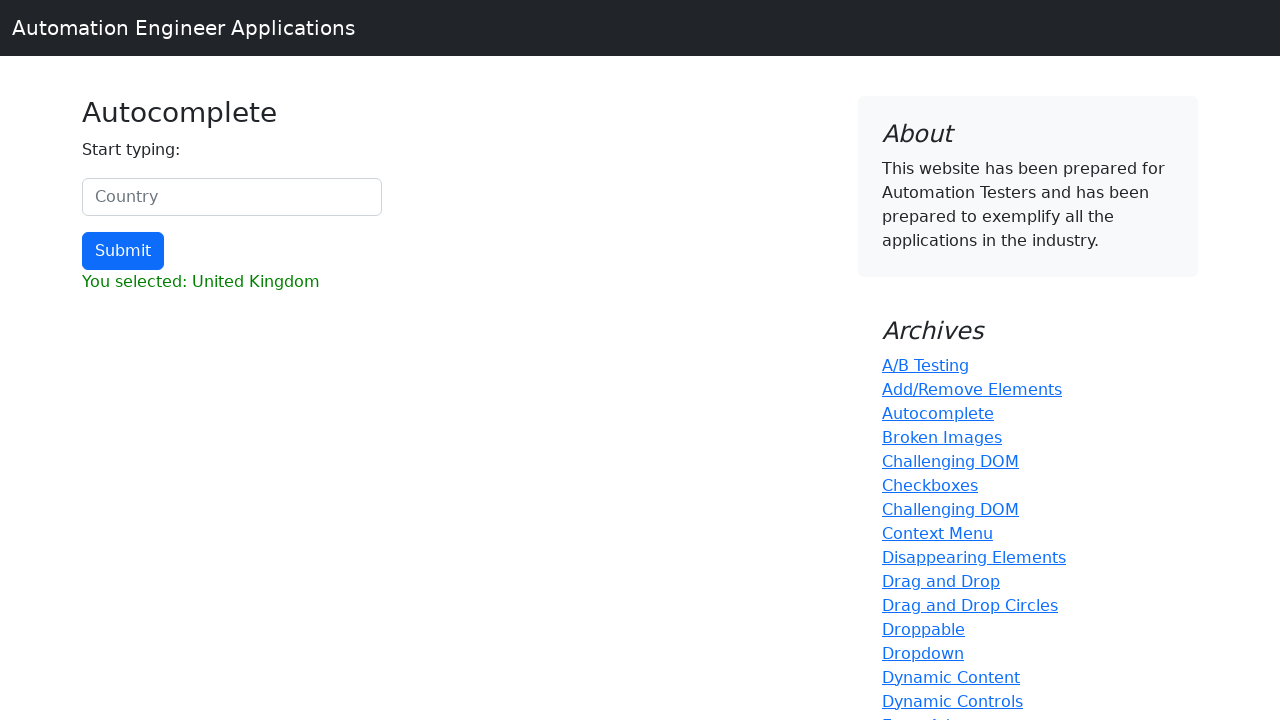

Verified that 'United Kingdom' appears in the result
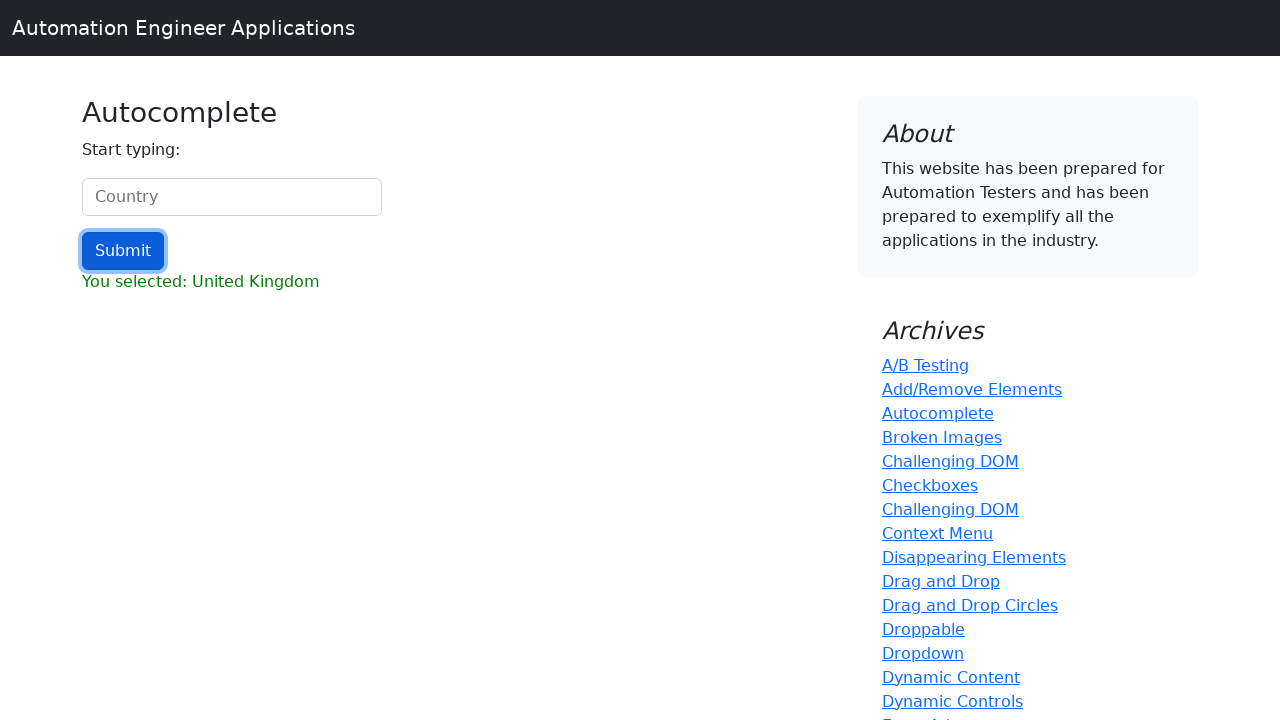

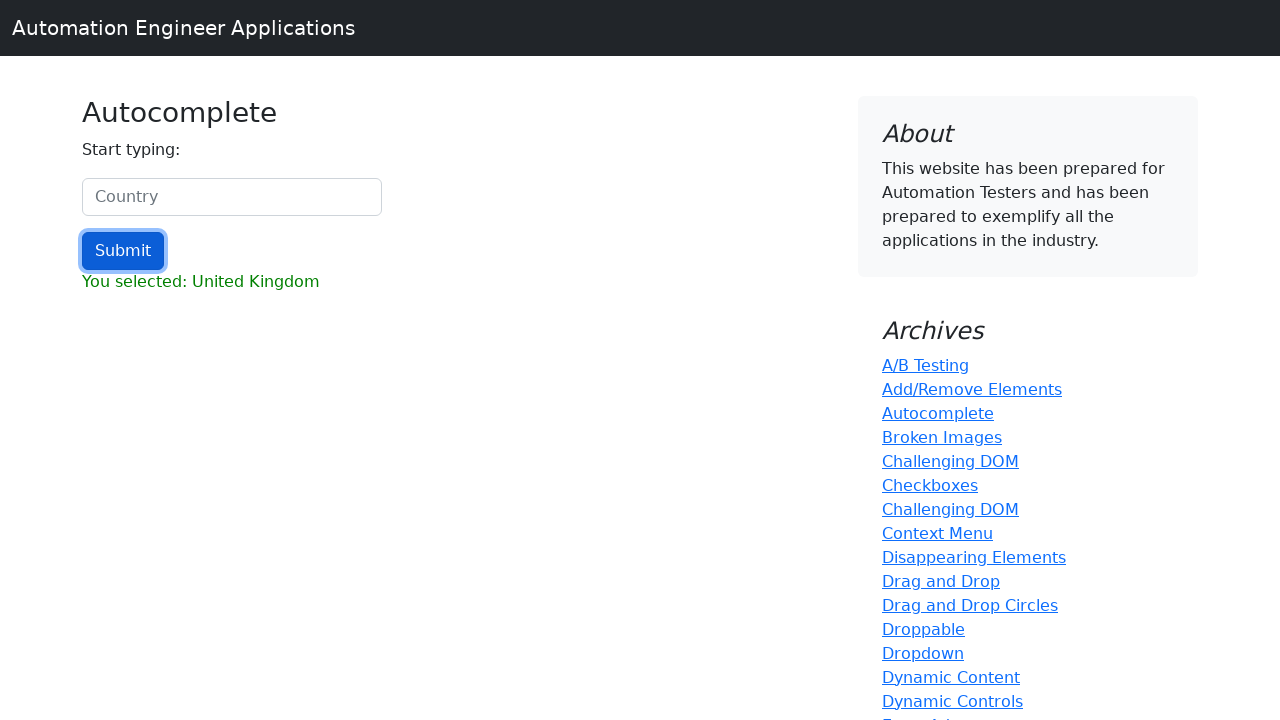